Tests the video-to-GIF conversion functionality on ezgif.com by uploading a video URL, setting the GIF length to maximum, and converting it to a GIF format.

Starting URL: https://ezgif.com/video-to-gif

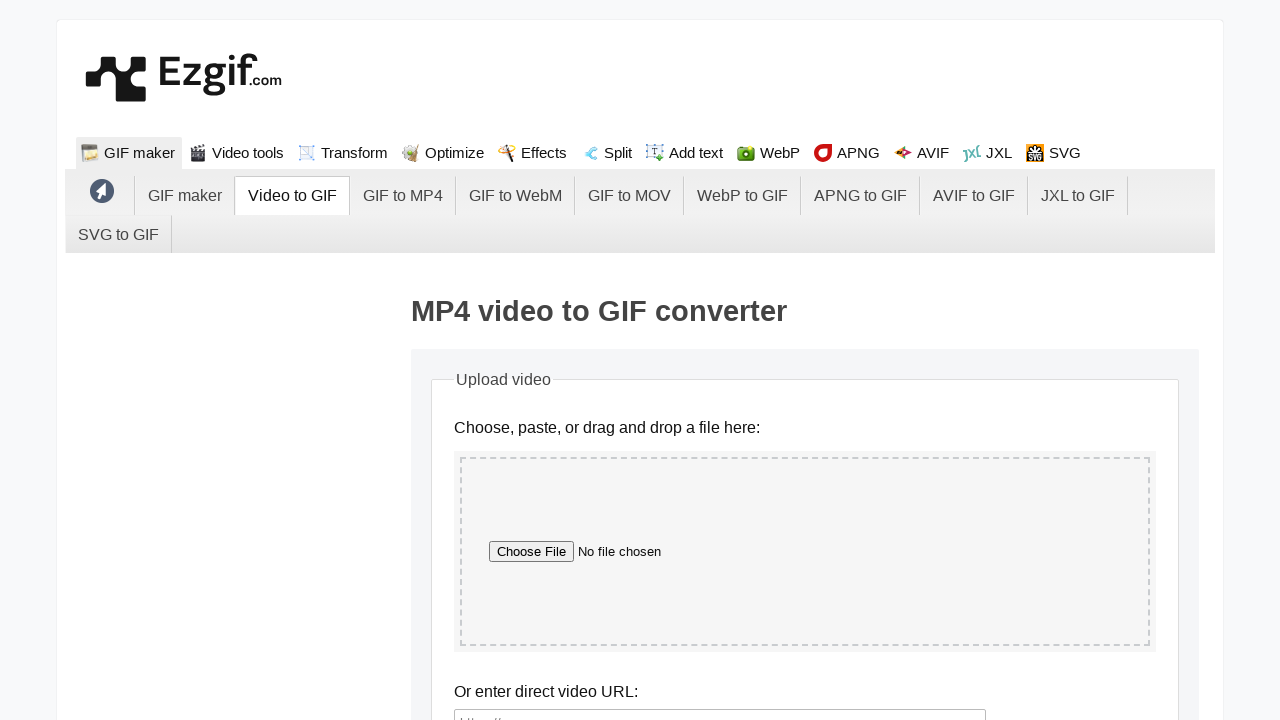

Filled video URL field with test video from w3schools on #new-image-url
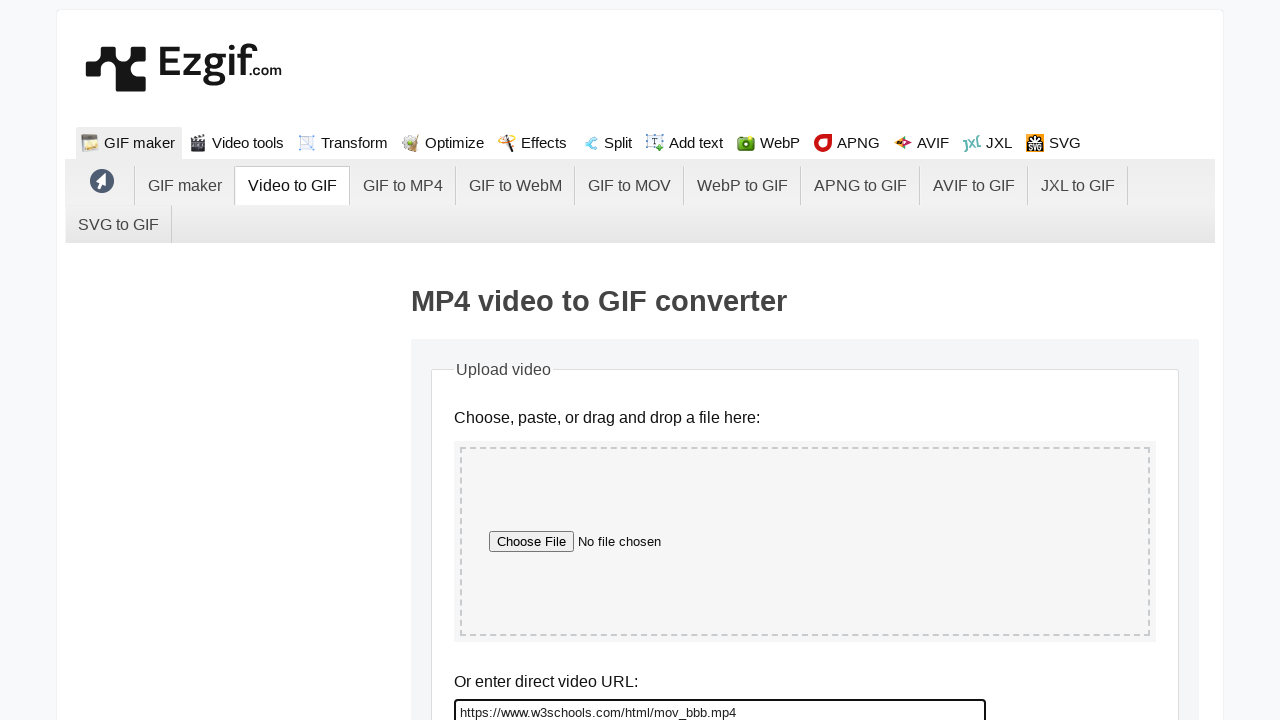

Clicked upload button to submit video URL at (526, 360) on input[name='upload']
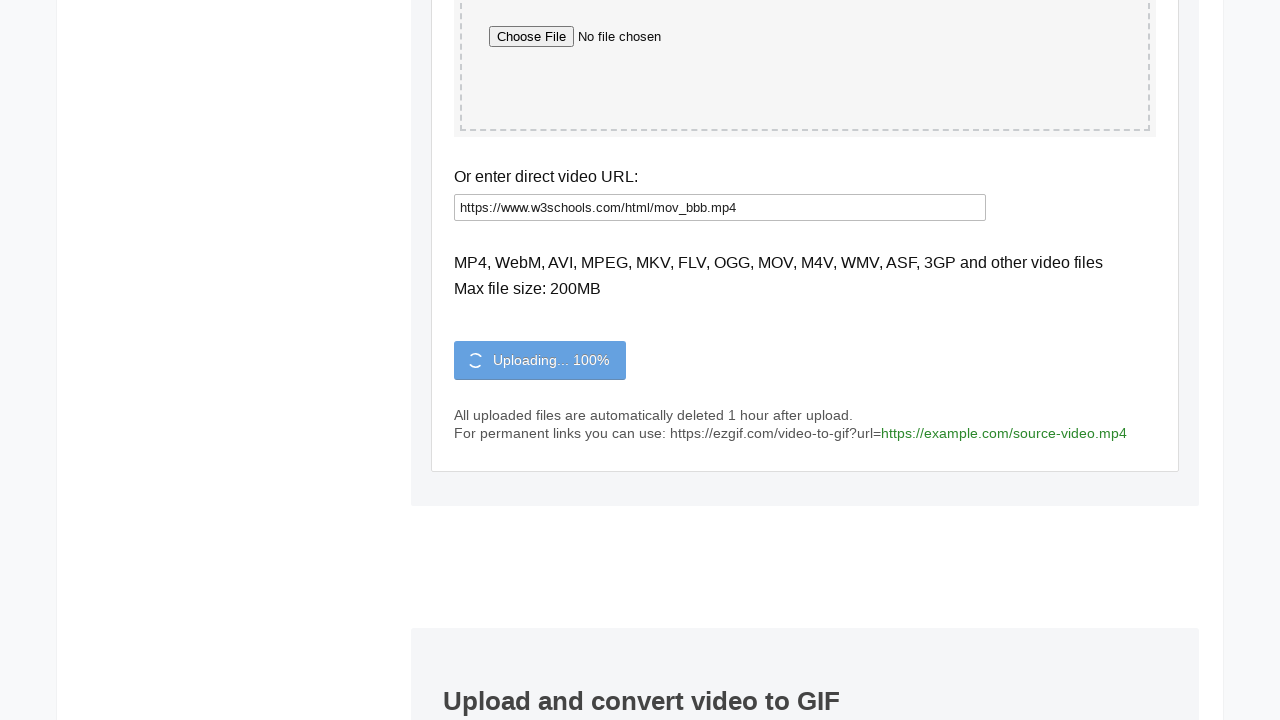

Video uploaded successfully and file stats displayed
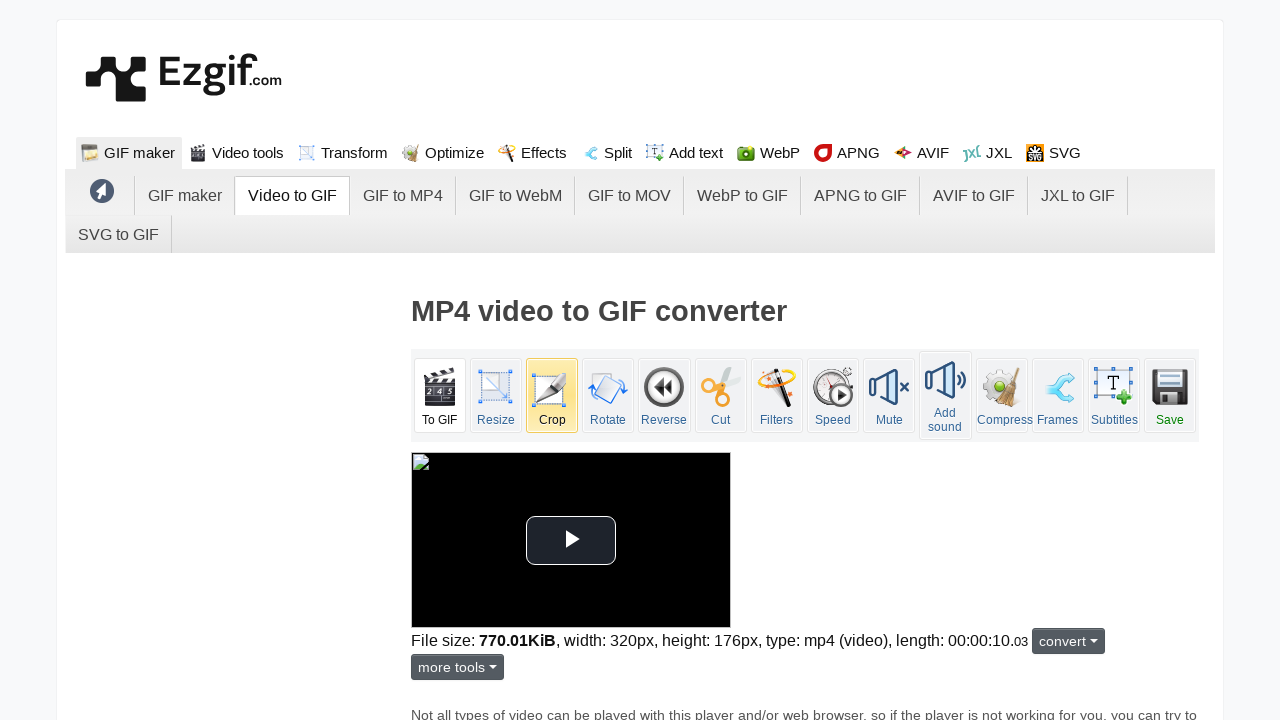

Cleared the end time field on #end
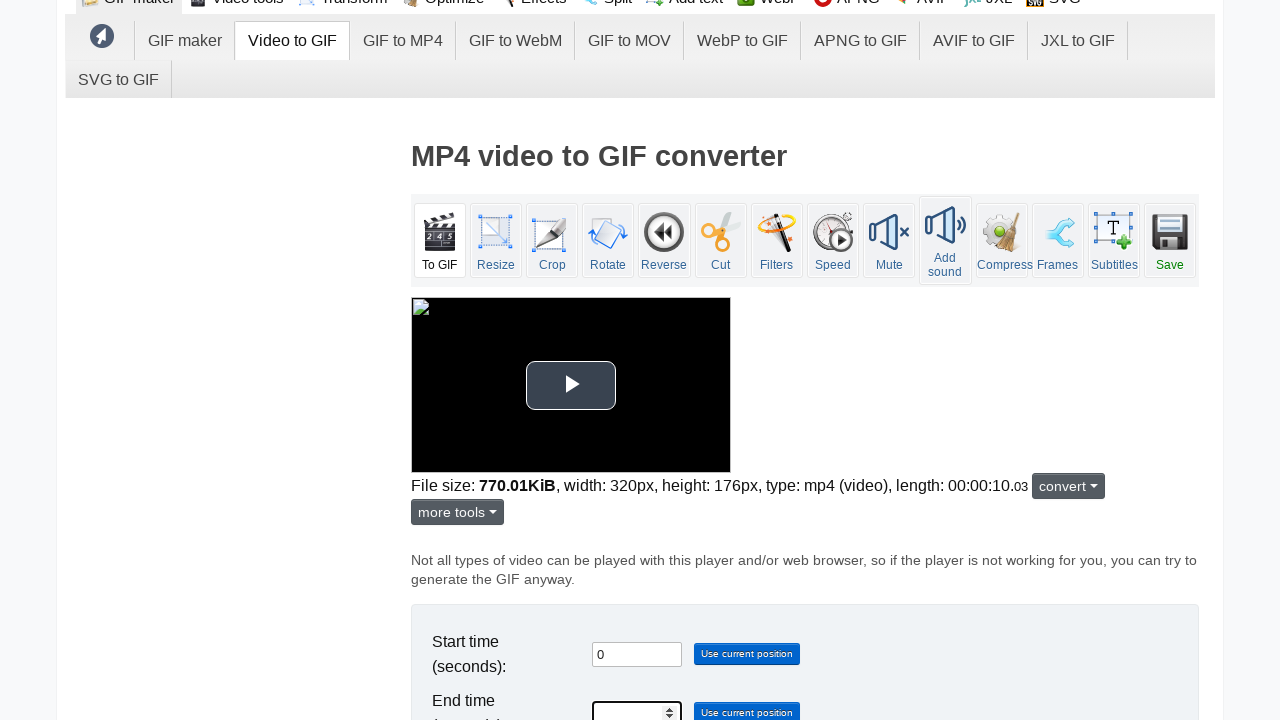

Set GIF length to maximum of 30 seconds on #end
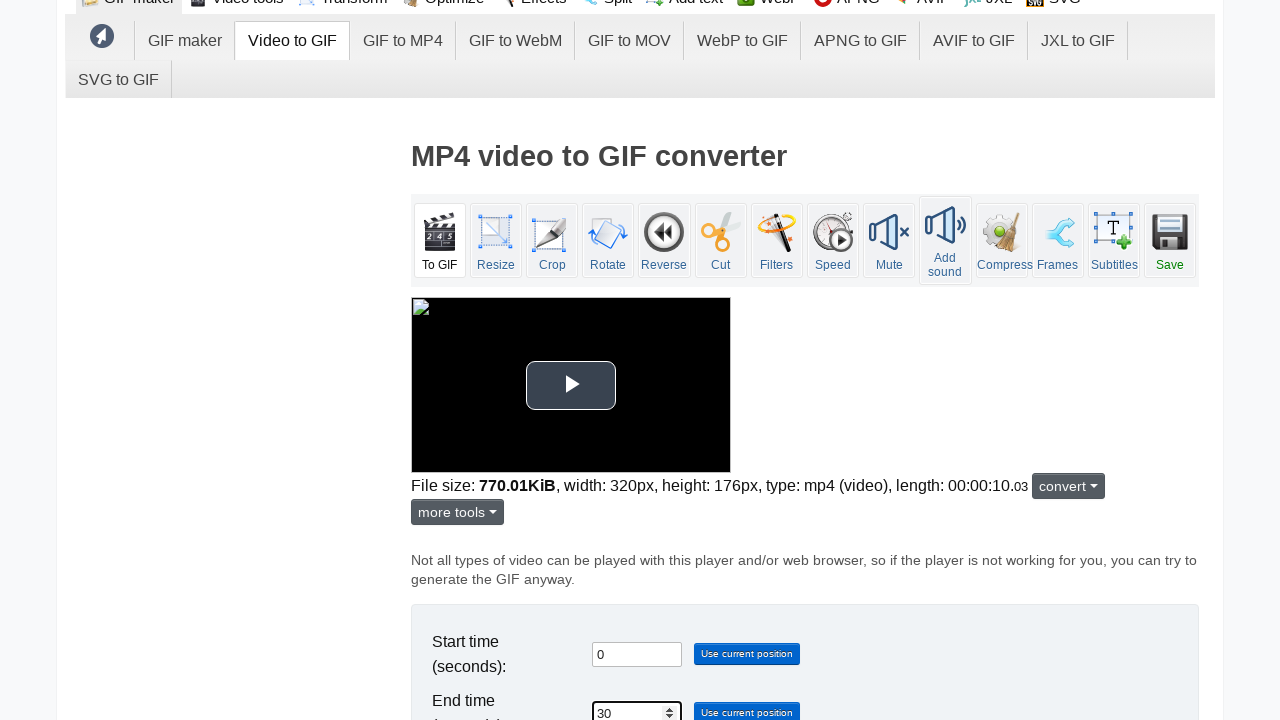

Clicked convert to GIF button to start conversion at (477, 360) on input[name='video-to-gif']
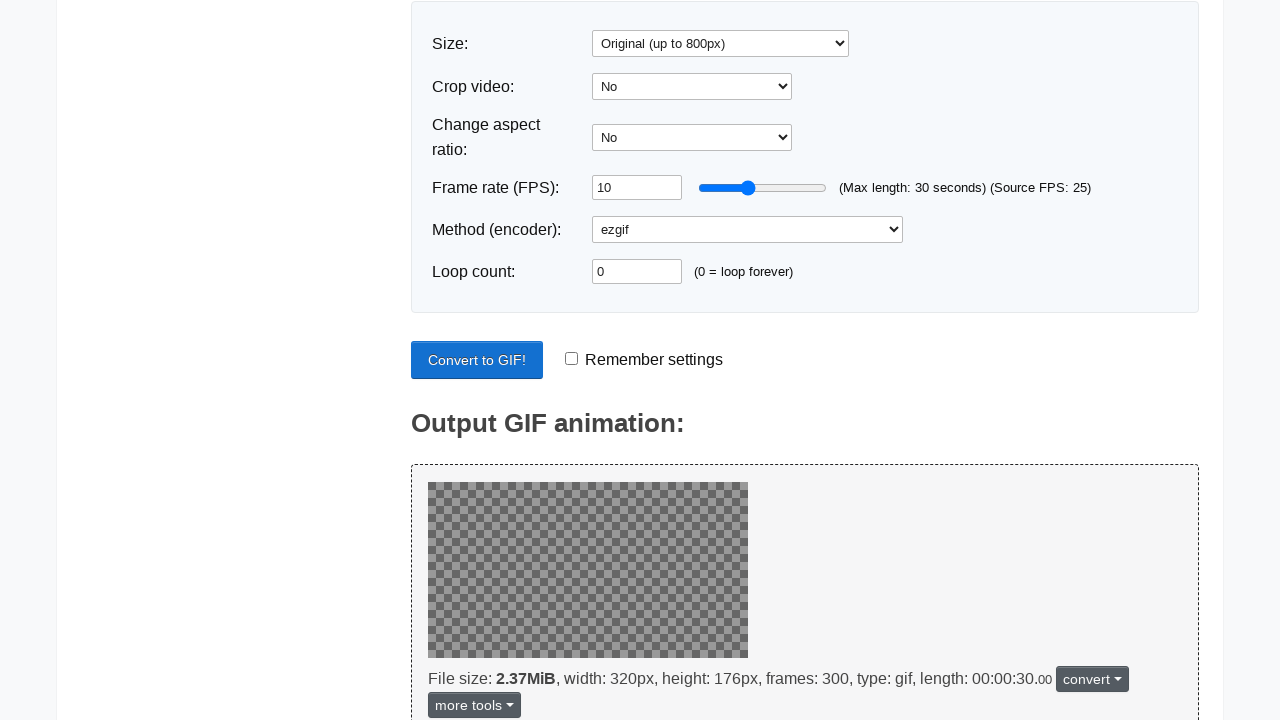

Video to GIF conversion completed and output image displayed
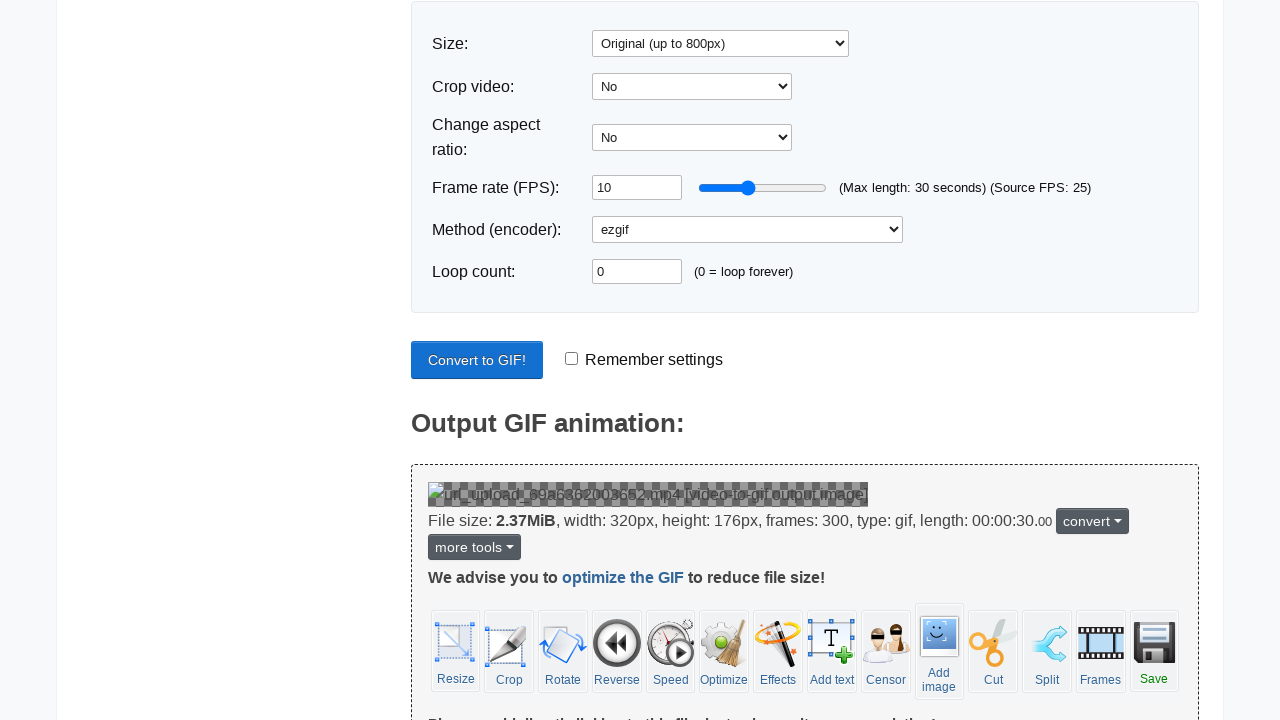

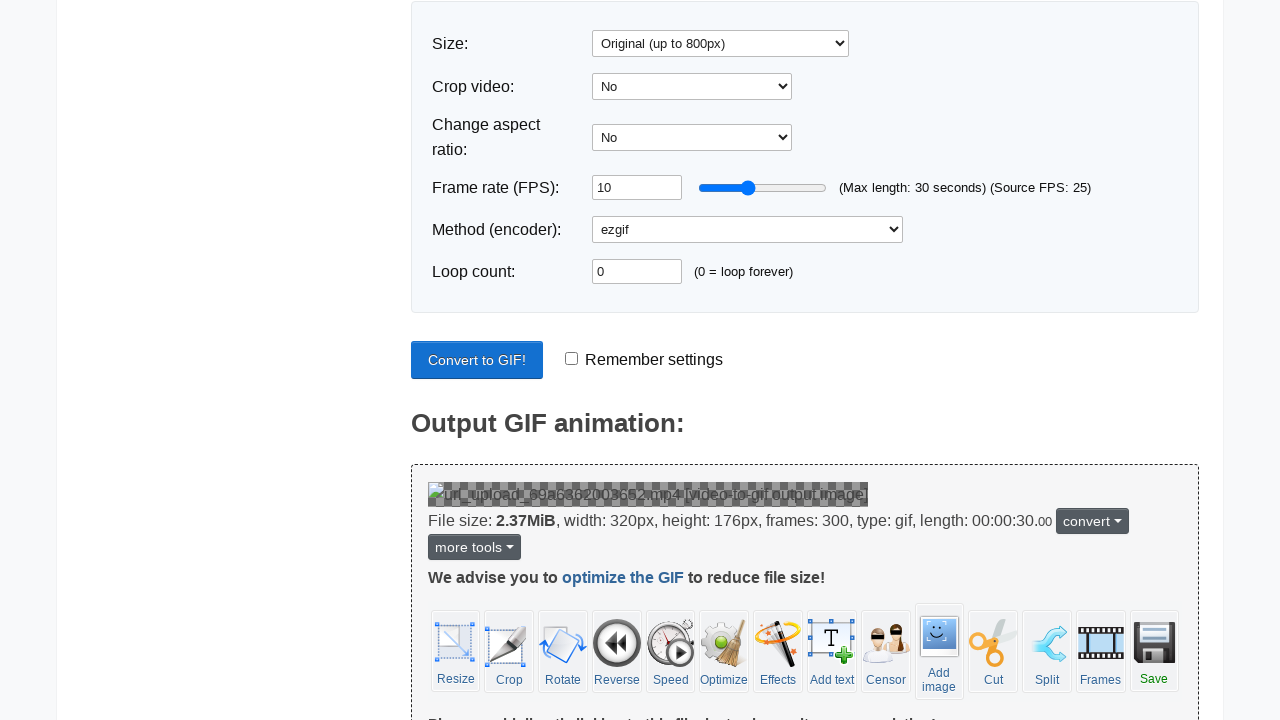